Tests form automation by filling out a sign-up form with first name, last name, and email fields, then clicking the Sign Up button

Starting URL: http://secure-retreat-92358.herokuapp.com/

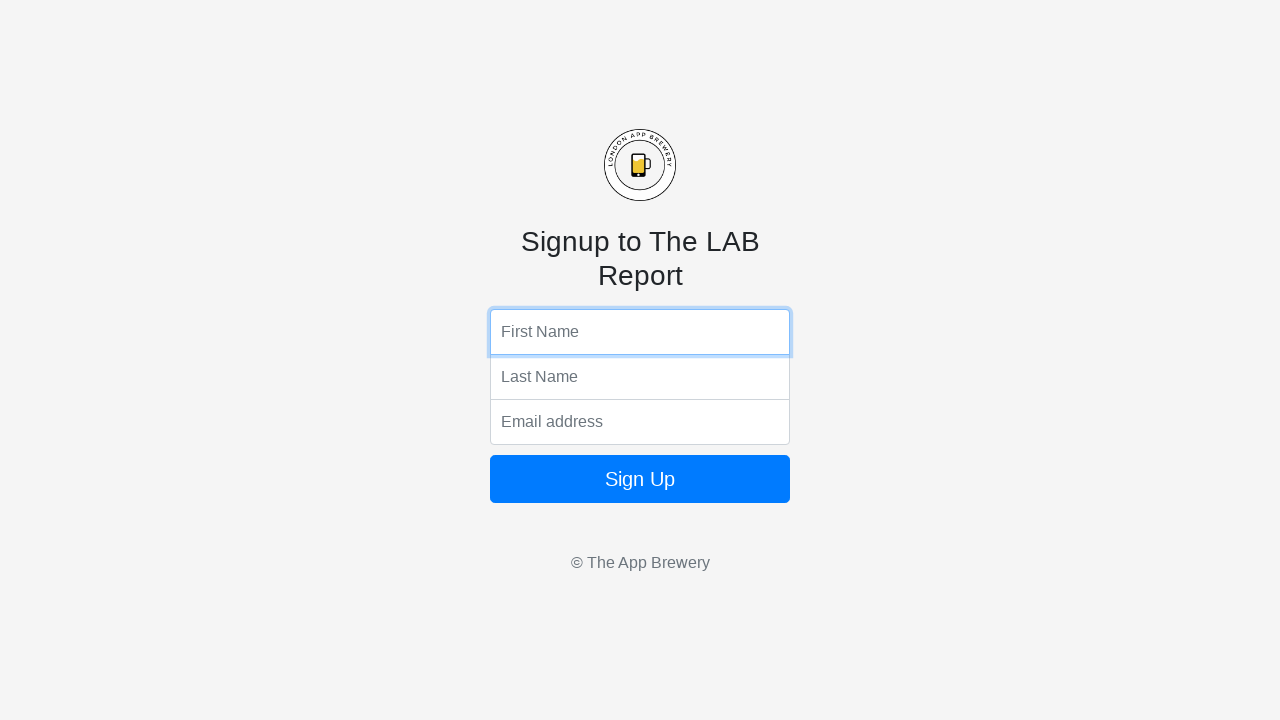

Filled first name field with 'John' on input[name='fName']
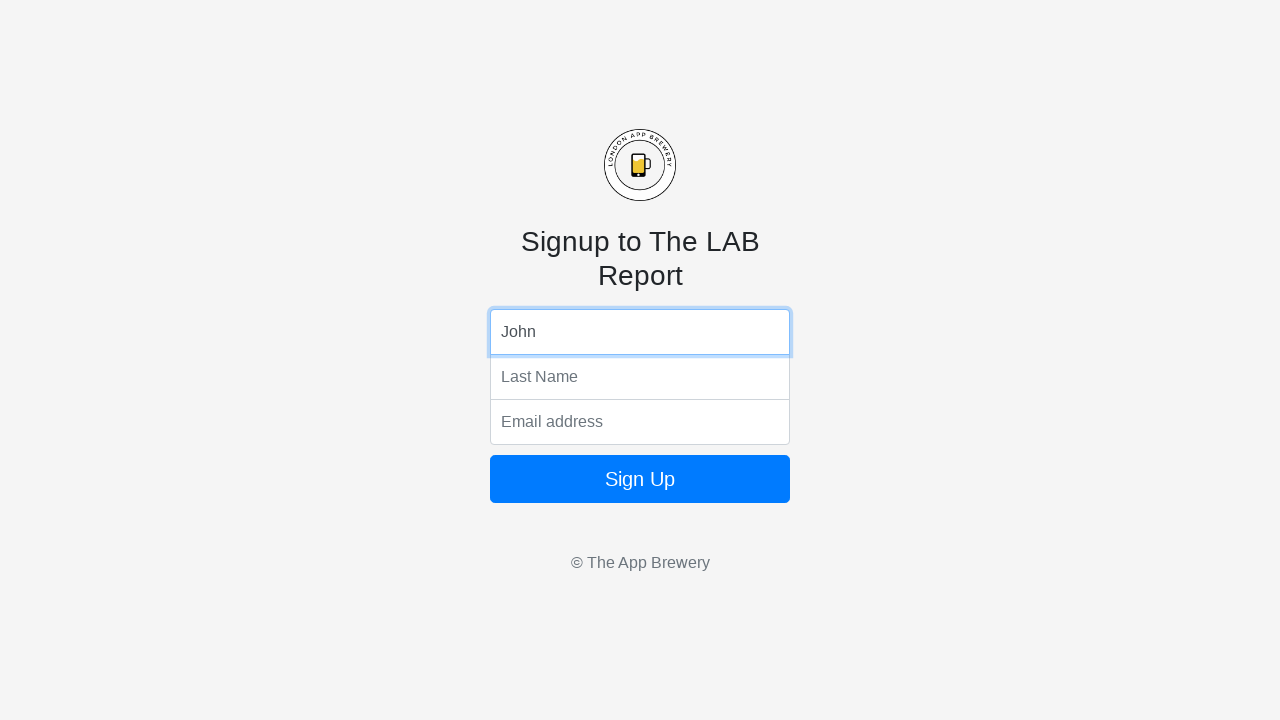

Filled last name field with 'Smith' on input[name='lName']
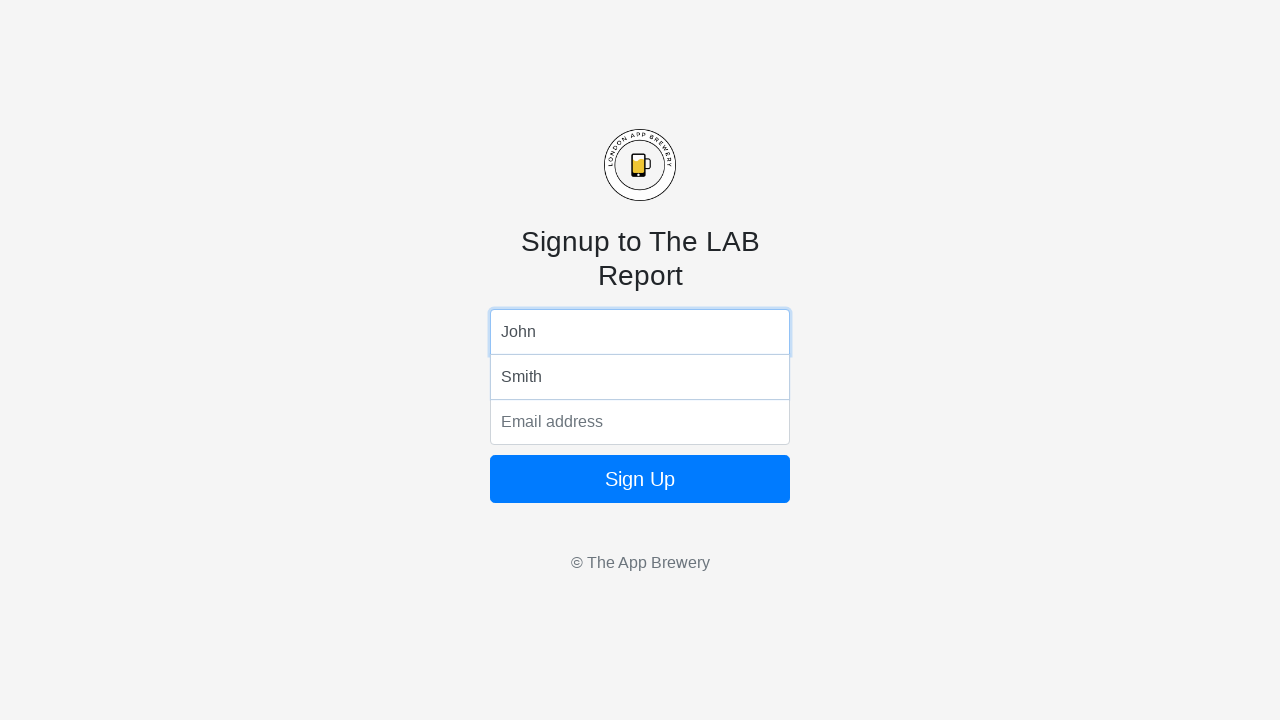

Filled email field with 'johnsmith2024@example.com' on input[name='email']
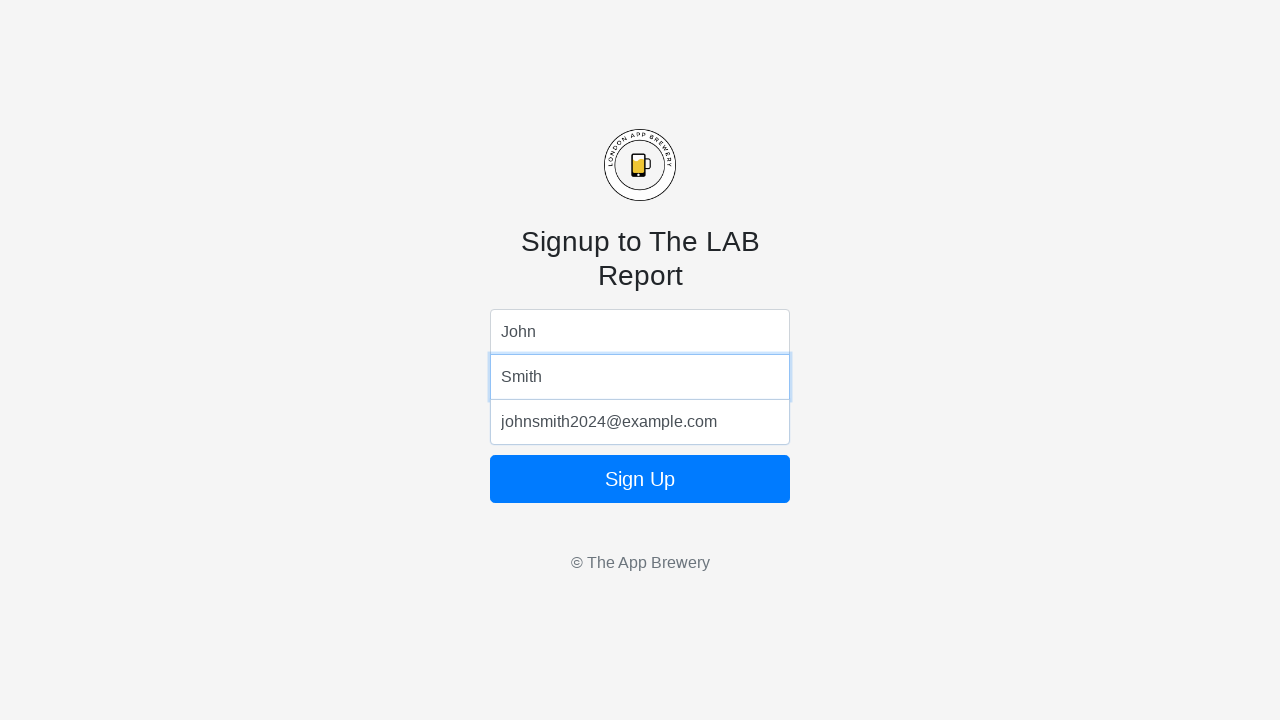

Clicked Sign Up button to submit the form at (640, 479) on button[type='submit']
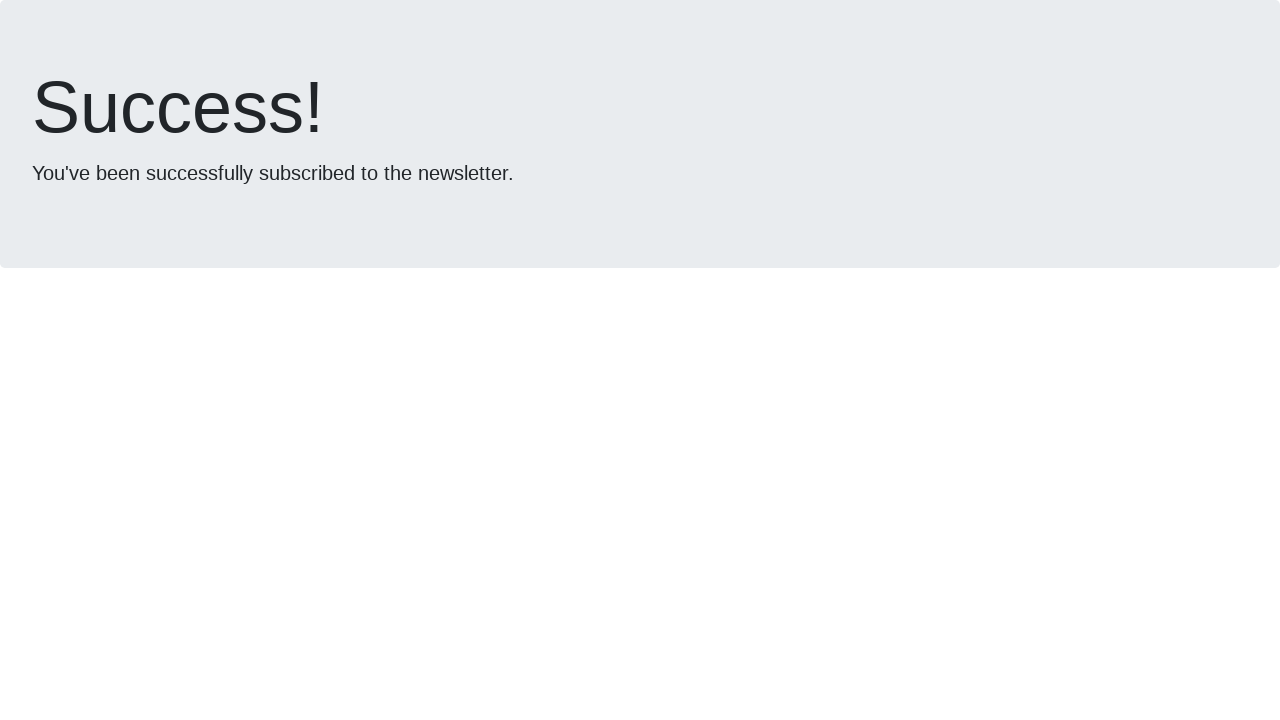

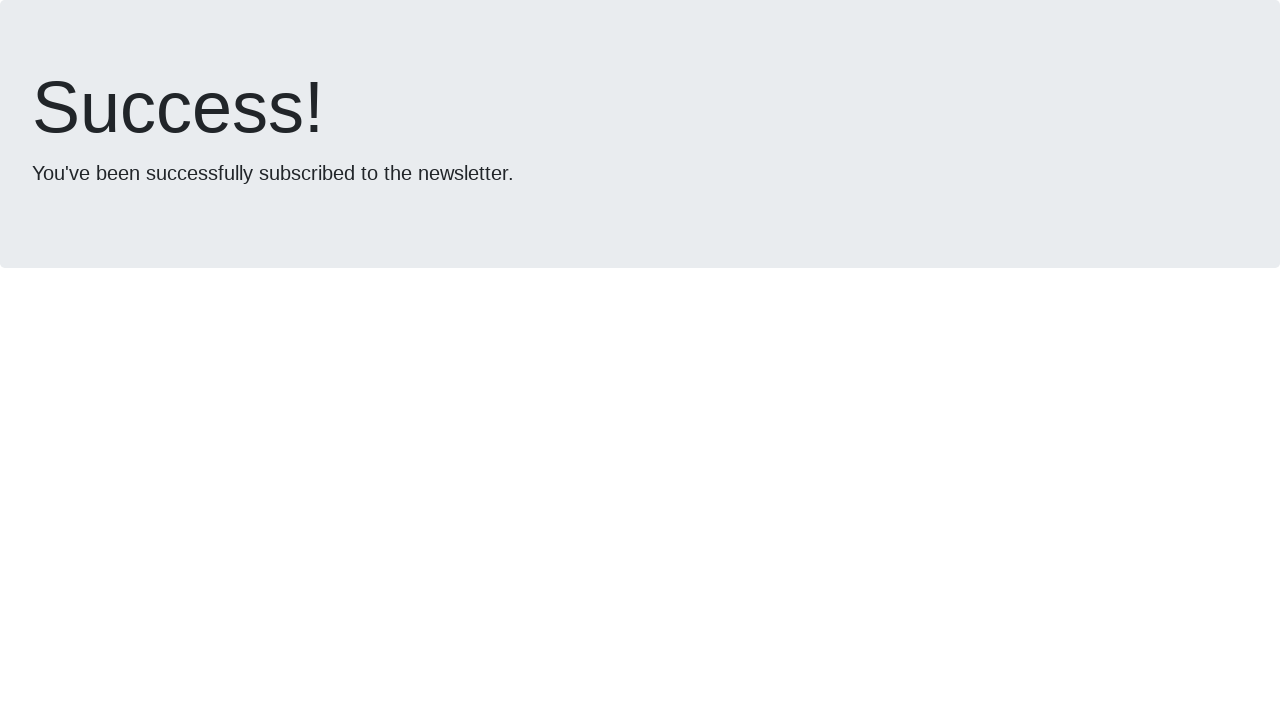